Navigates to PHP Travels homepage and verifies the page loads successfully

Starting URL: https://www.phptravels.net/home

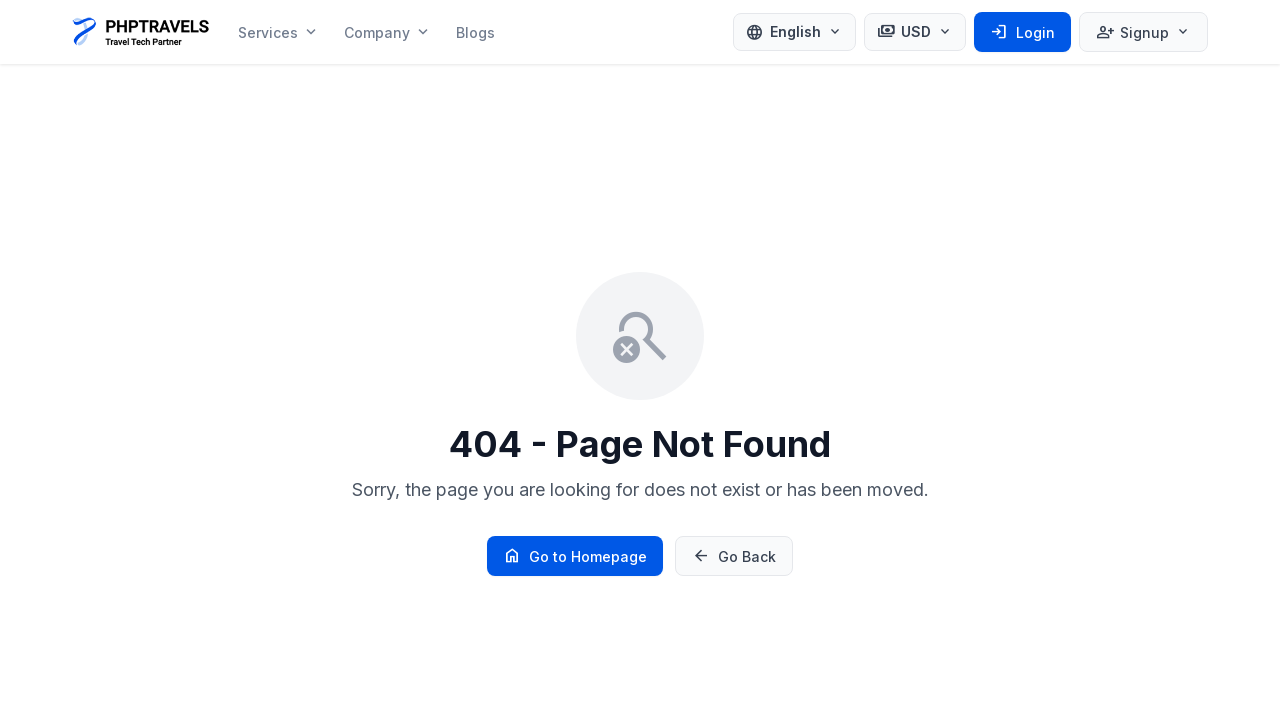

Navigated to PHP Travels homepage
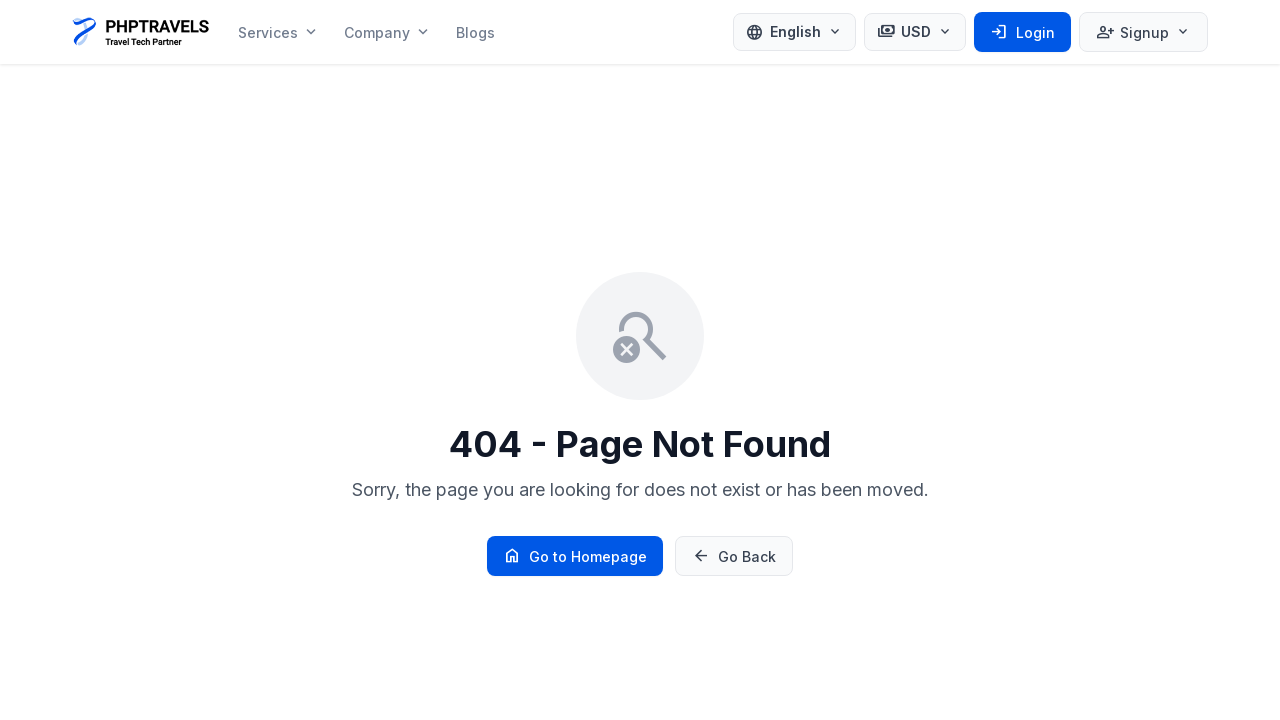

Page DOM content fully loaded
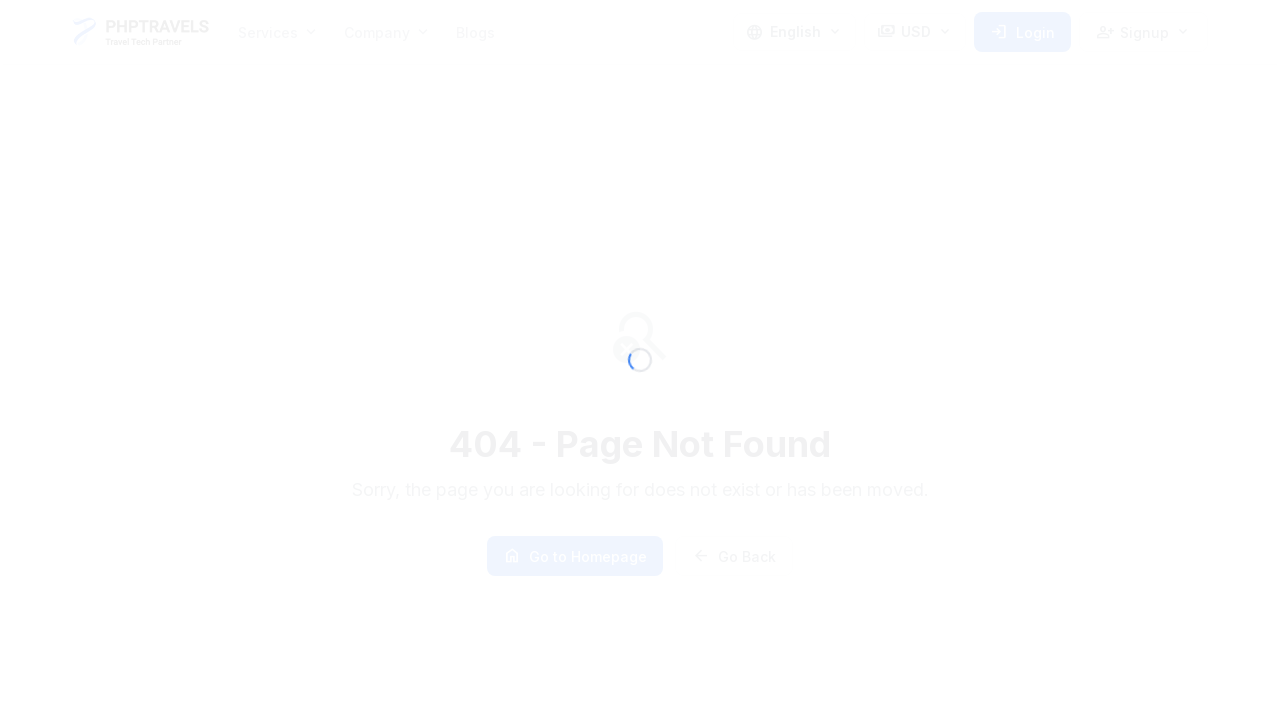

Body element is present, page verified to have loaded successfully
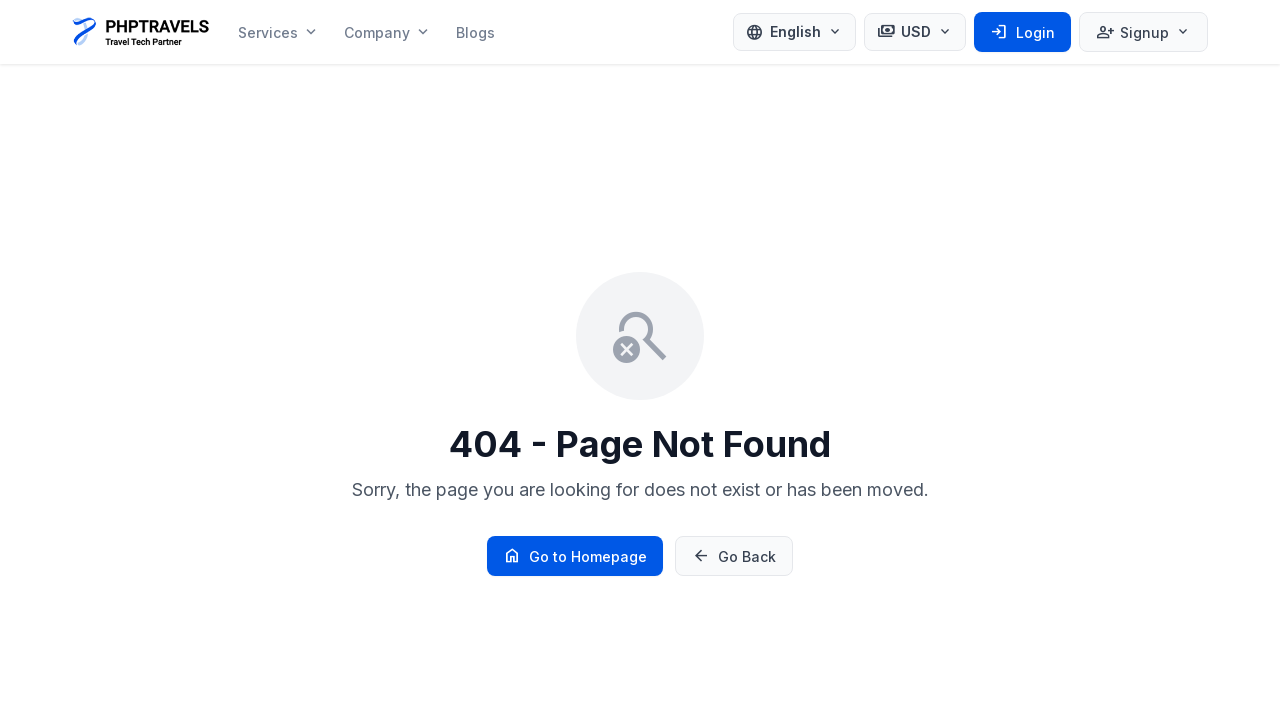

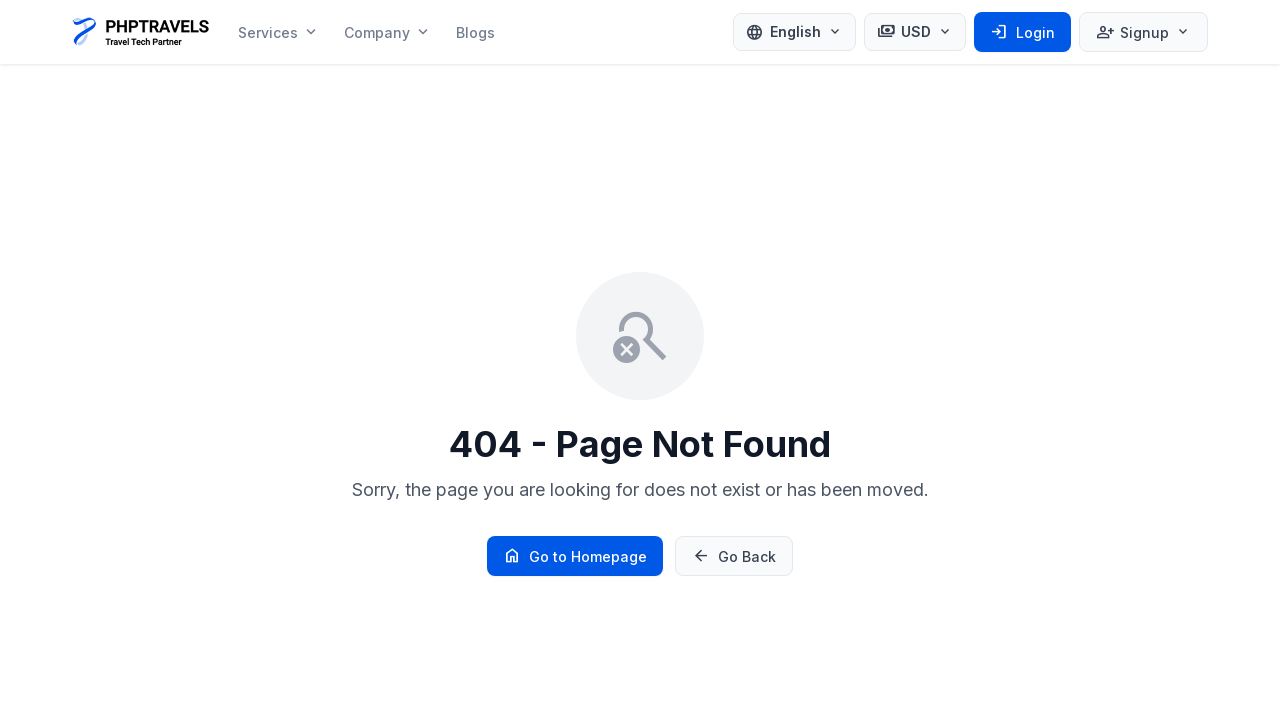